Tests navigation to languages starting with numbers (0-9) and counts the number of entries

Starting URL: http://www.99-bottles-of-beer.net/

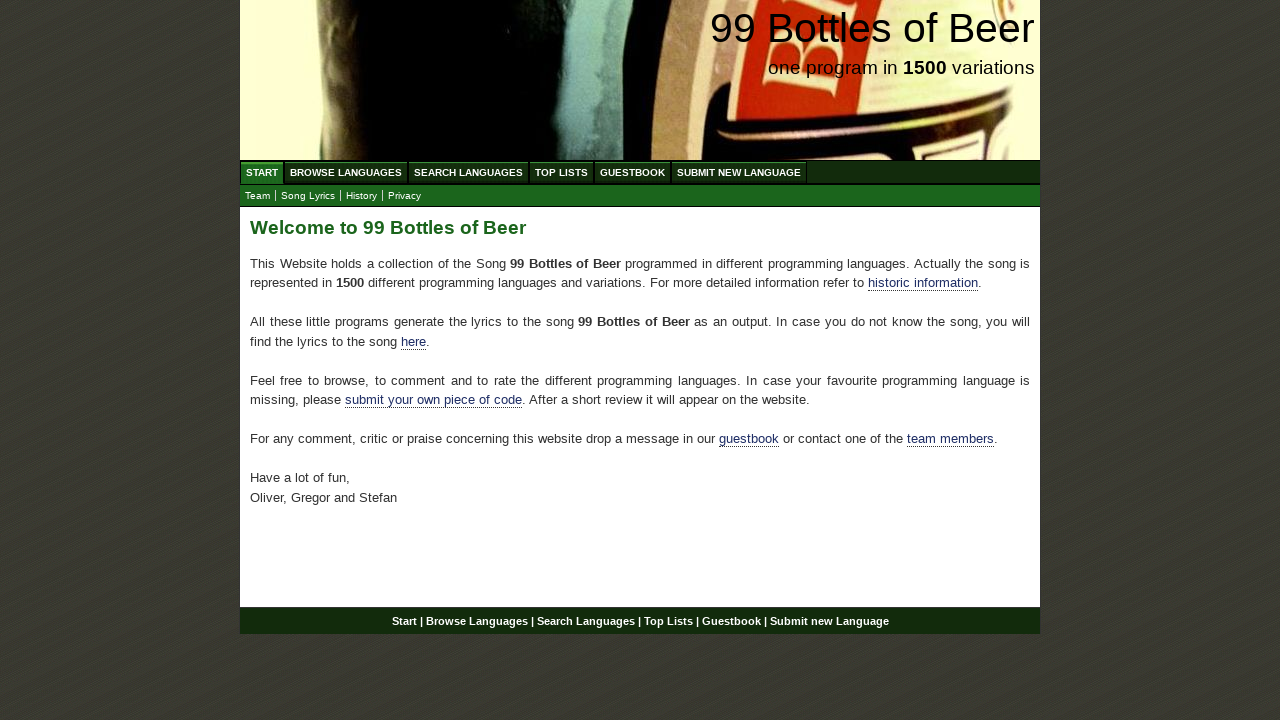

Clicked on Browse Languages menu at (346, 172) on a[href='/abc.html']
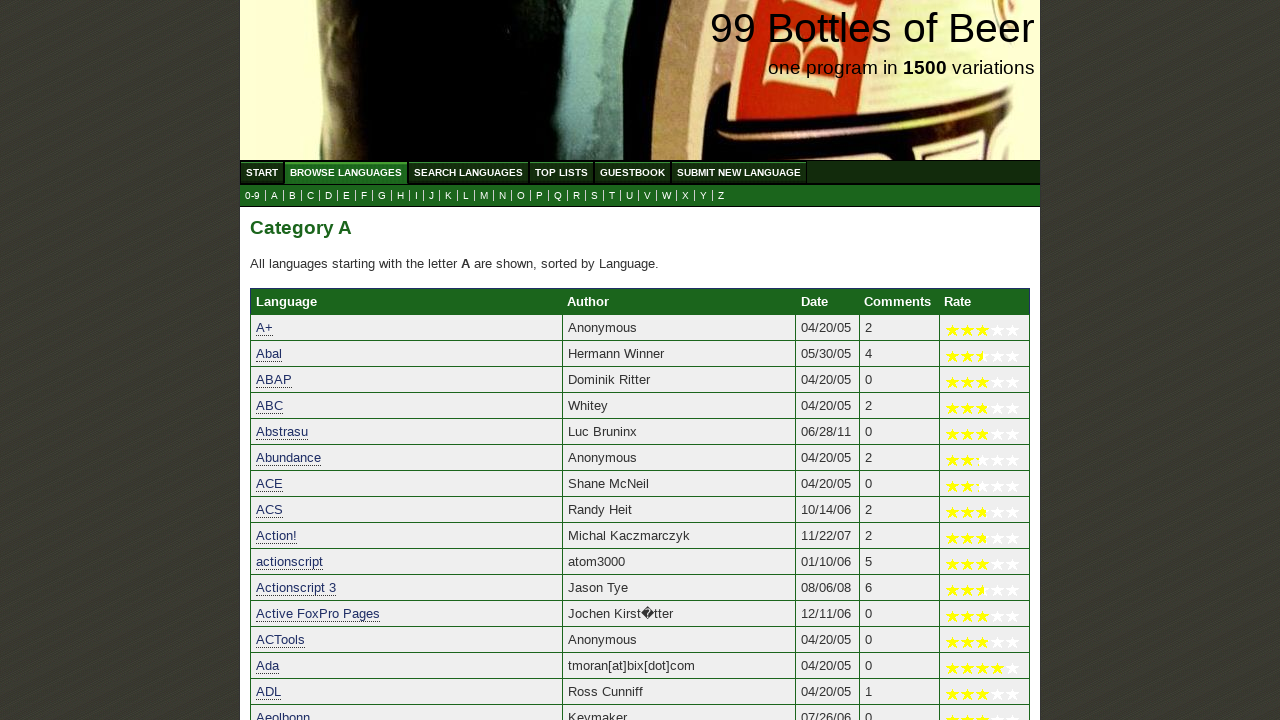

Clicked on 0-9 languages submenu at (252, 196) on a[href='0.html']
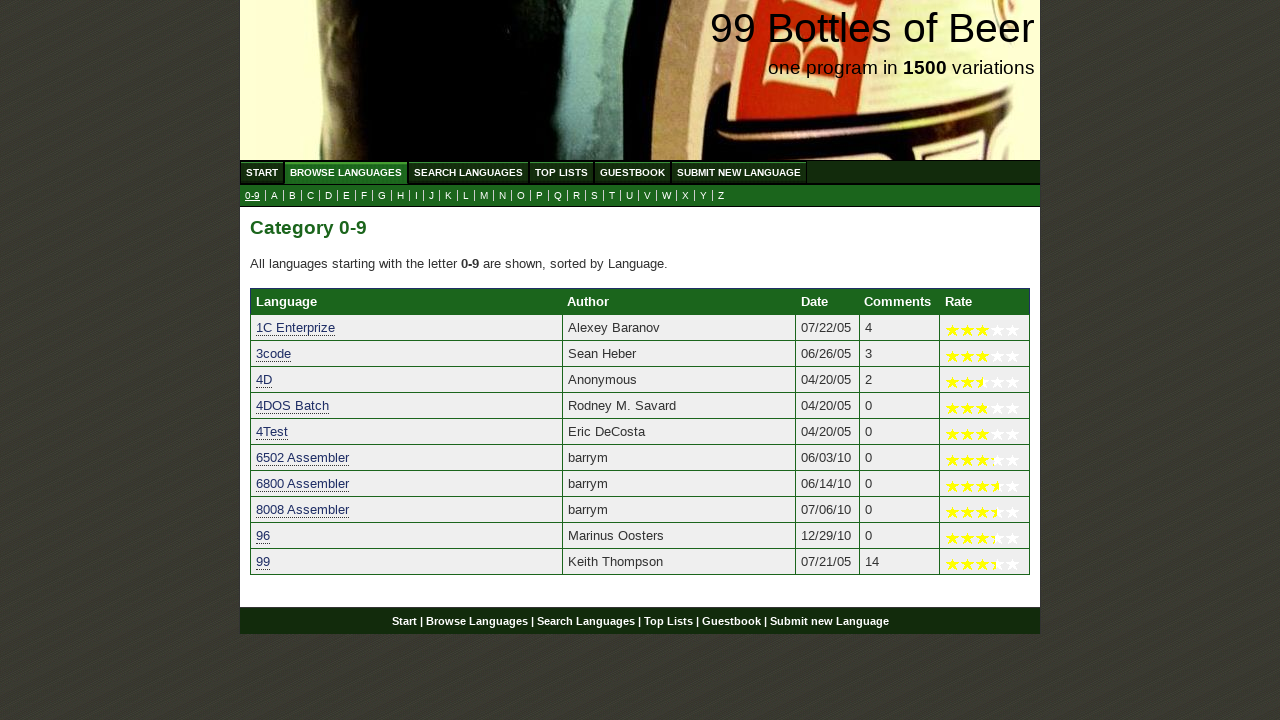

Language rows loaded for entries starting with numbers
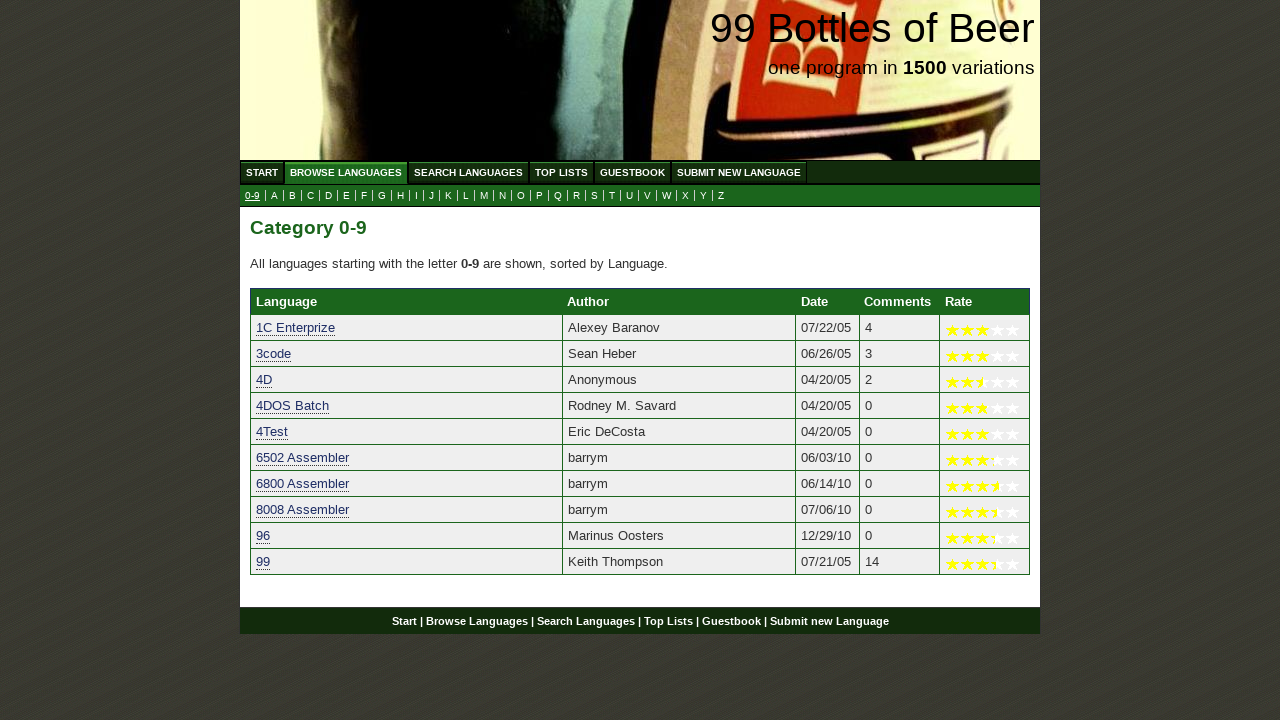

Counted 10 language entries starting with numbers (0-9)
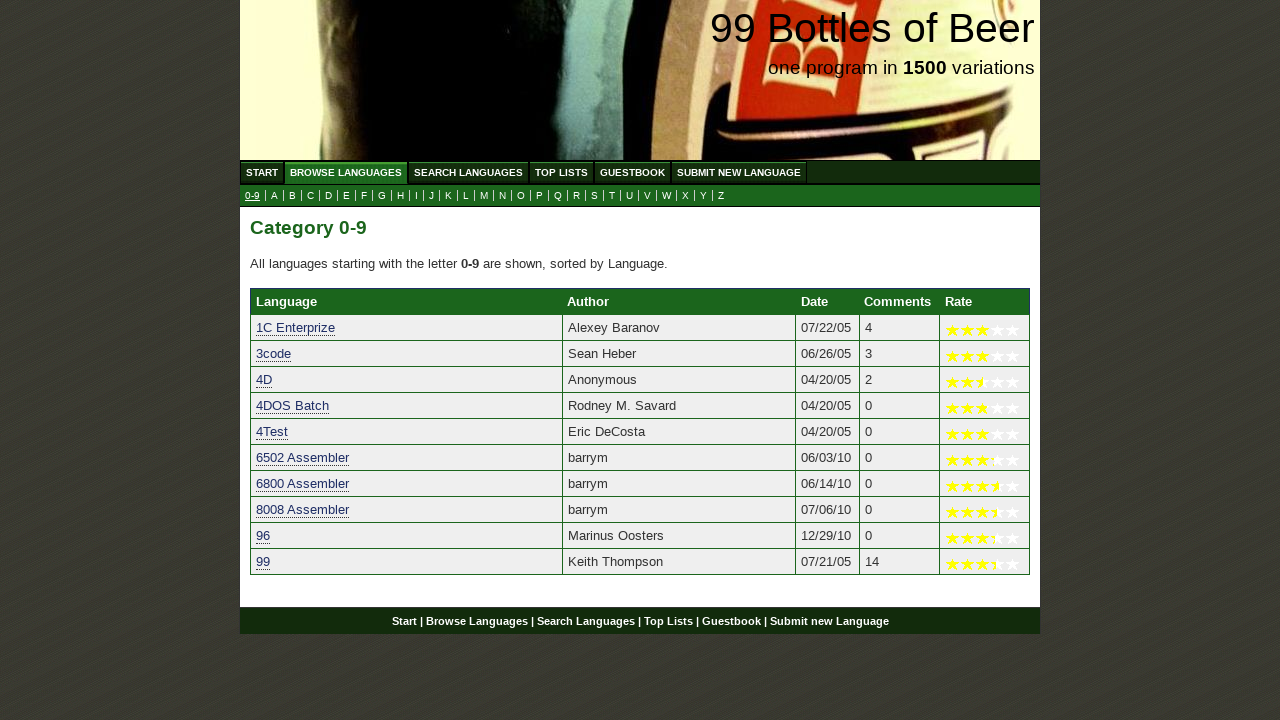

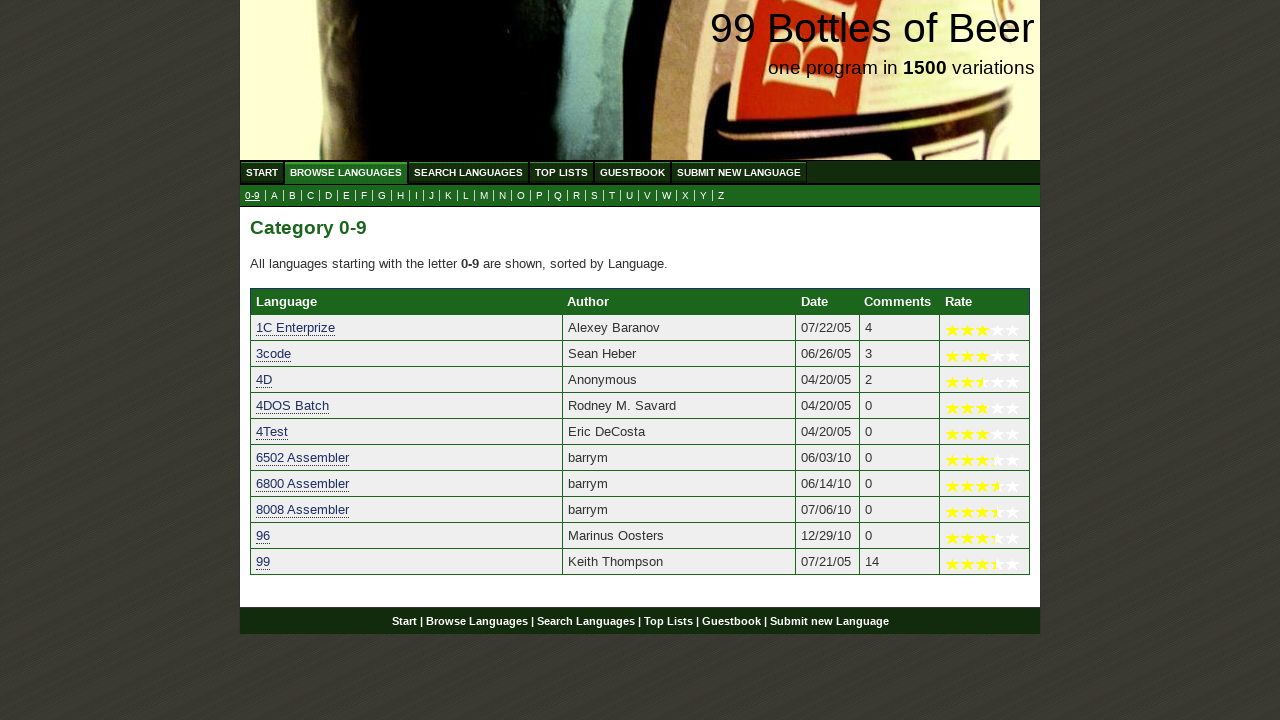